Navigates to JPL Space images page and clicks the button to view the featured Mars image in a modal/lightbox.

Starting URL: https://data-class-jpl-space.s3.amazonaws.com/JPL_Space/index.html

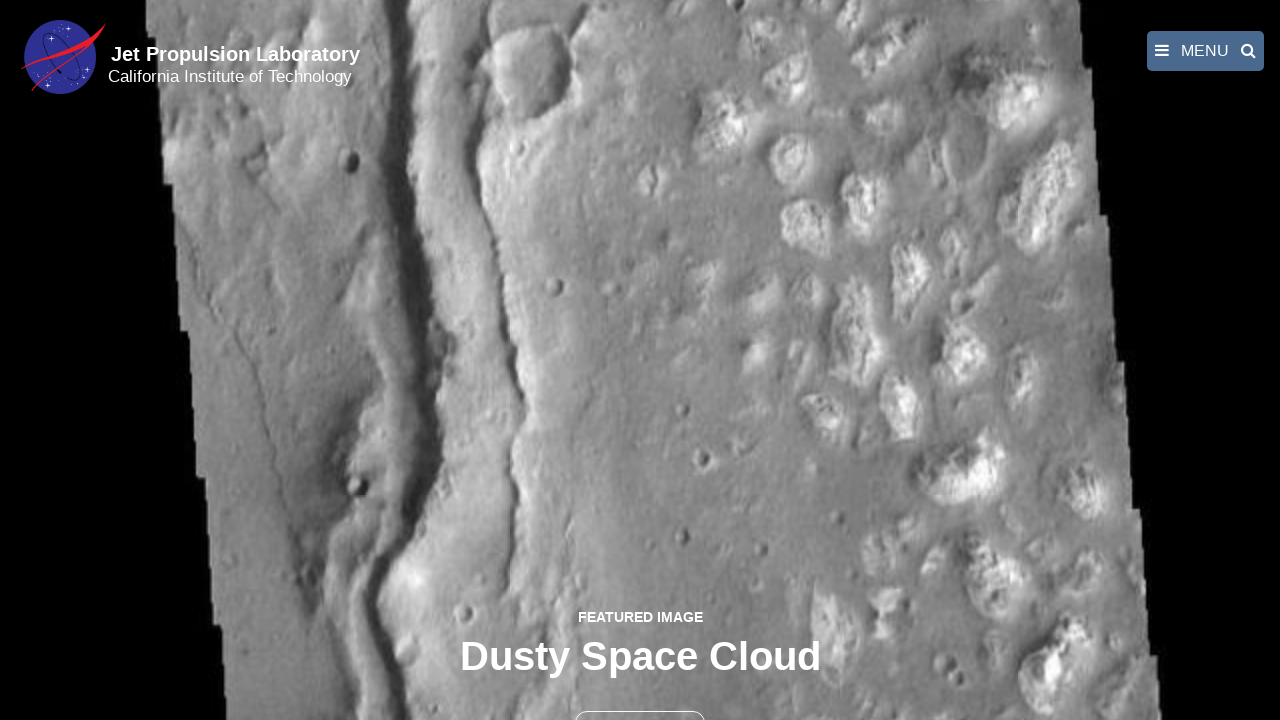

Clicked button to view featured Mars image at (640, 699) on button.btn.btn-outline-light
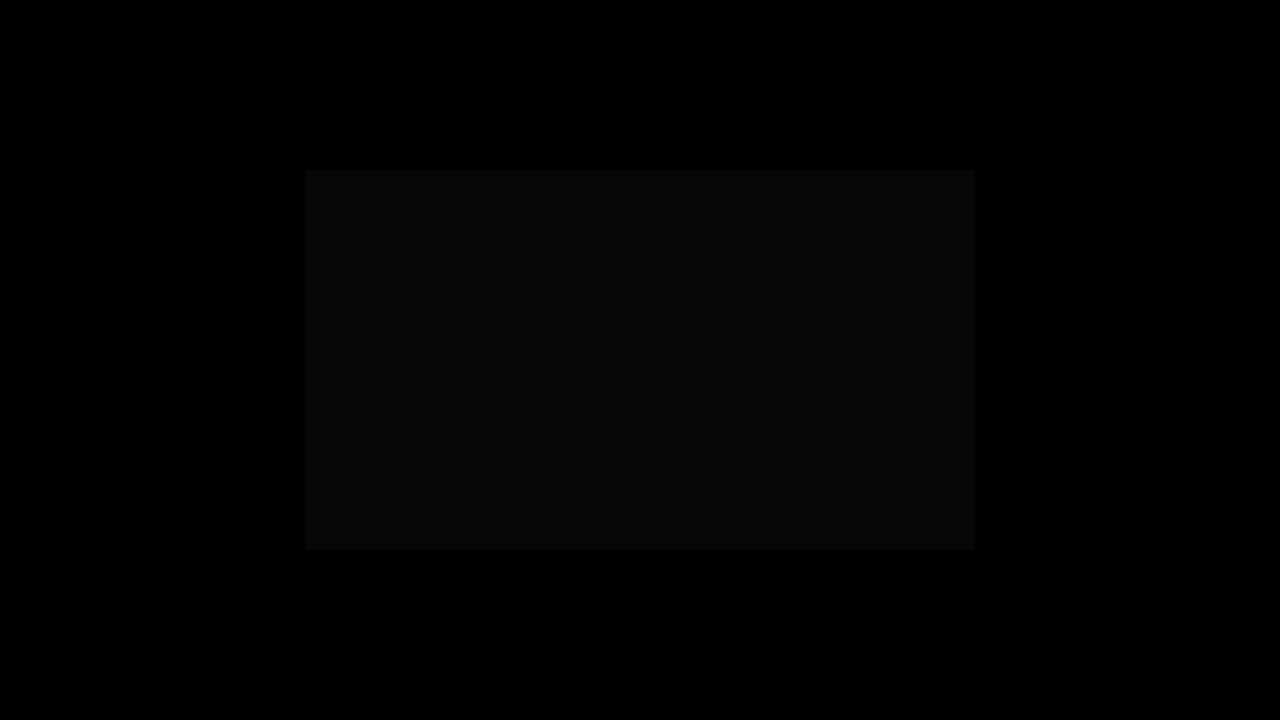

Mars image loaded in modal/lightbox
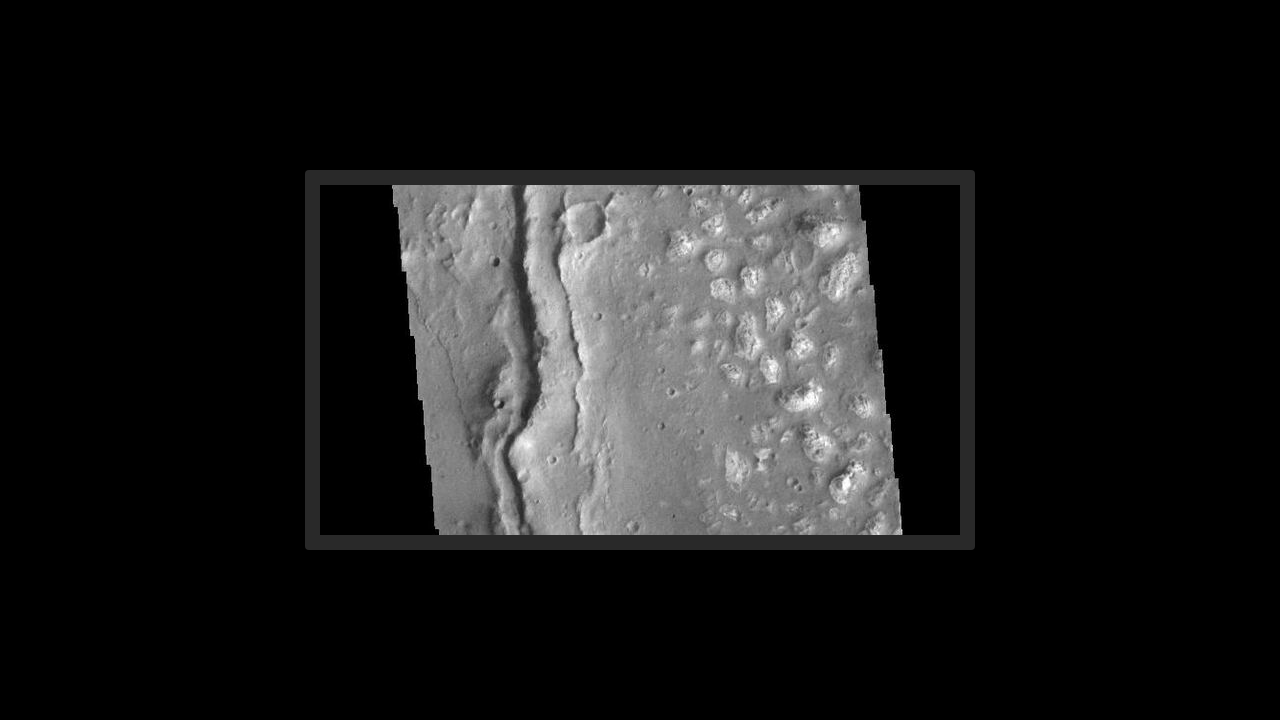

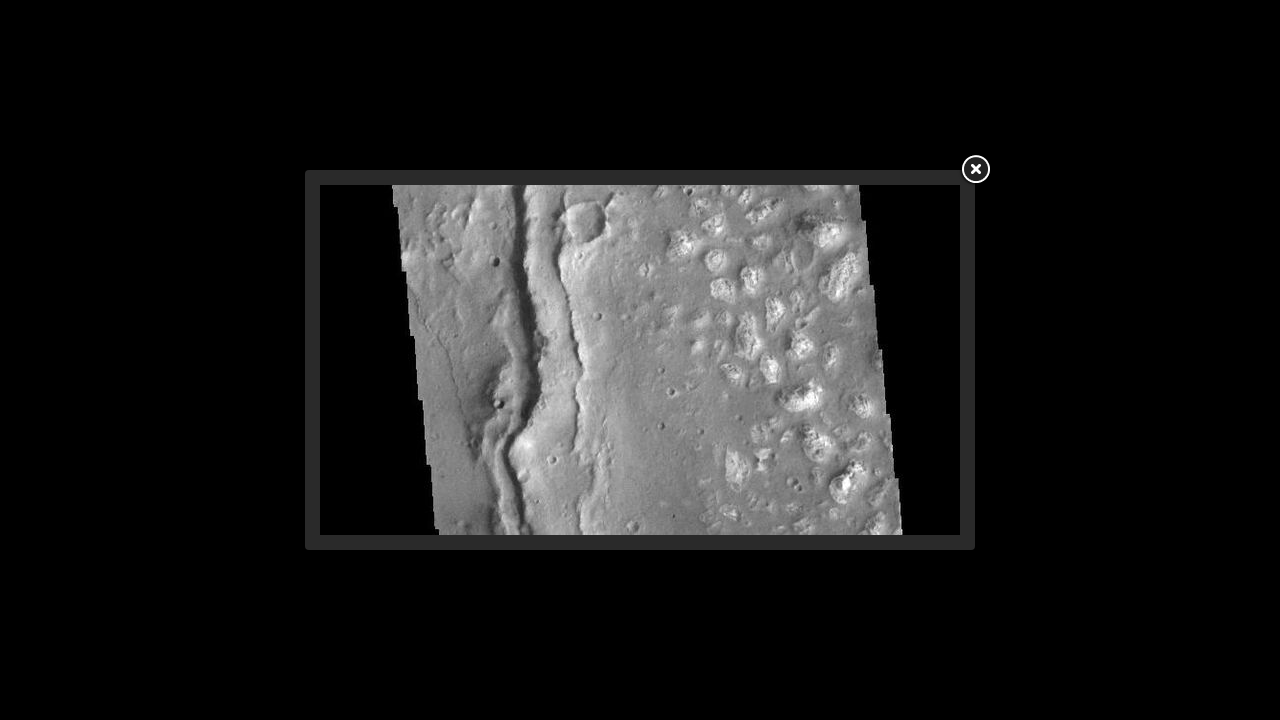